Tests radio button selection by finding radio buttons with a specific name attribute and clicking on the first one

Starting URL: http://www.echoecho.com/htmlforms10.htm

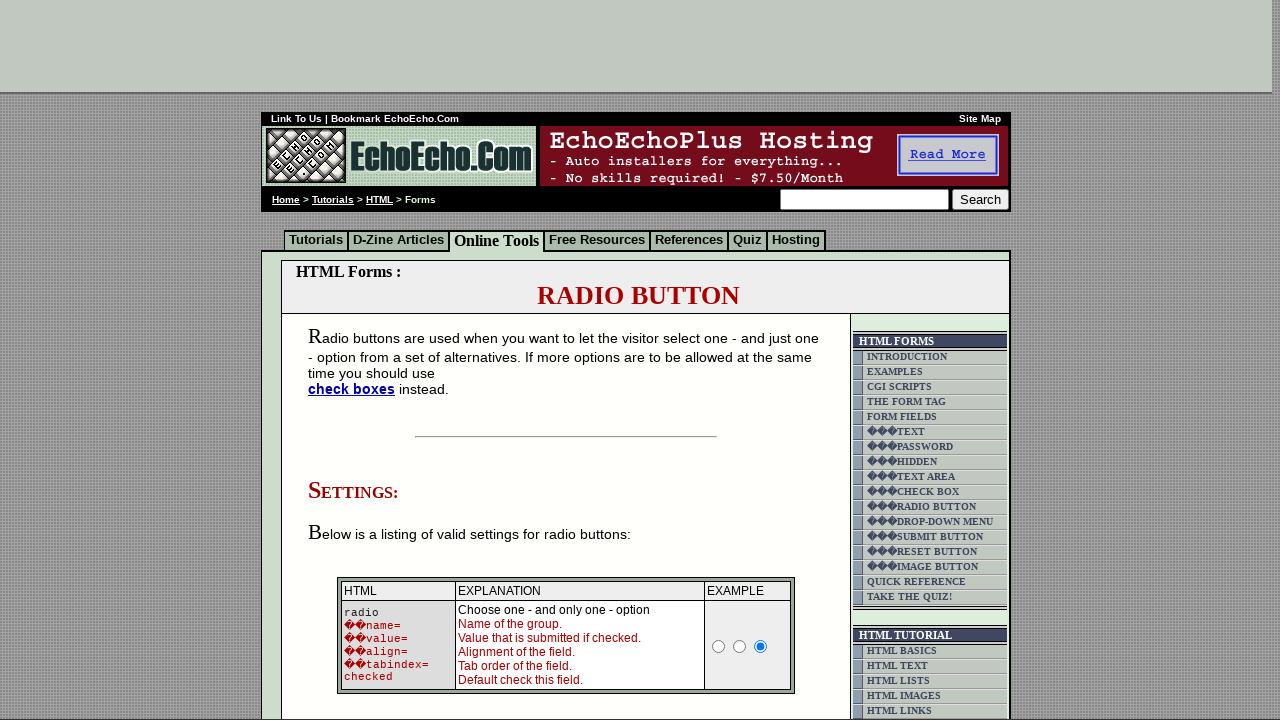

Navigated to NavHn test page
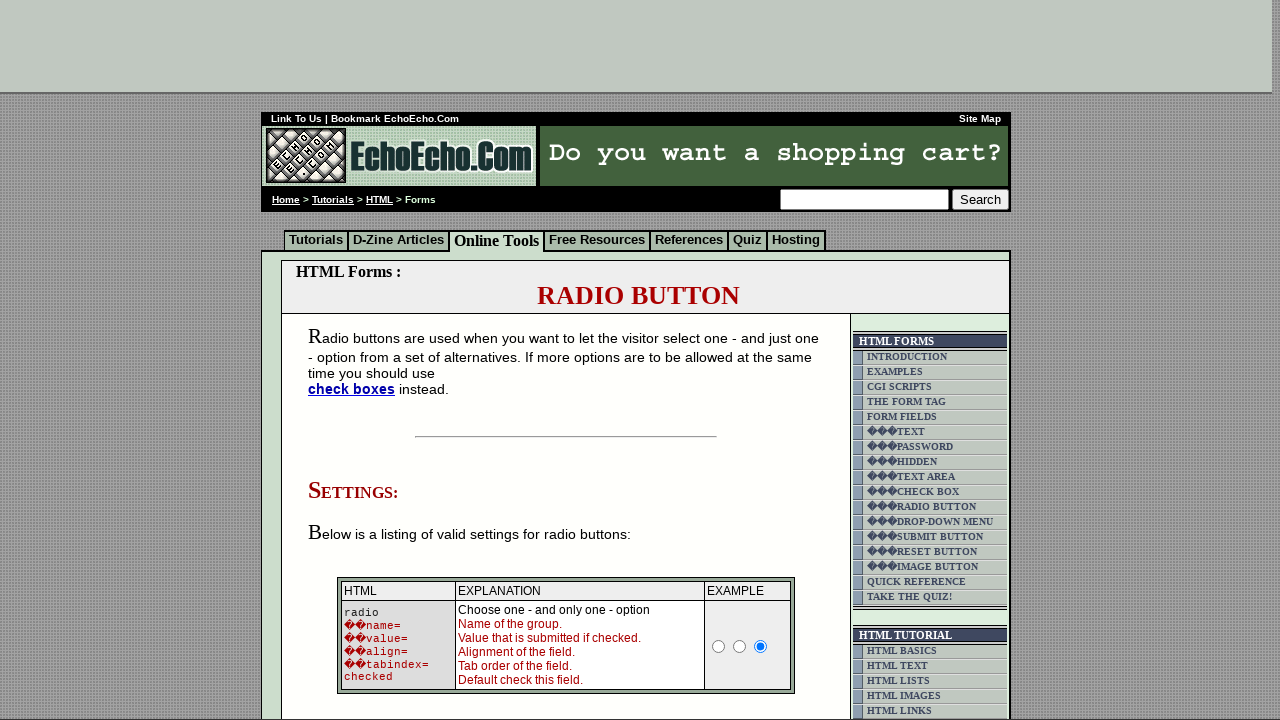

Found radio buttons with name='radio1'
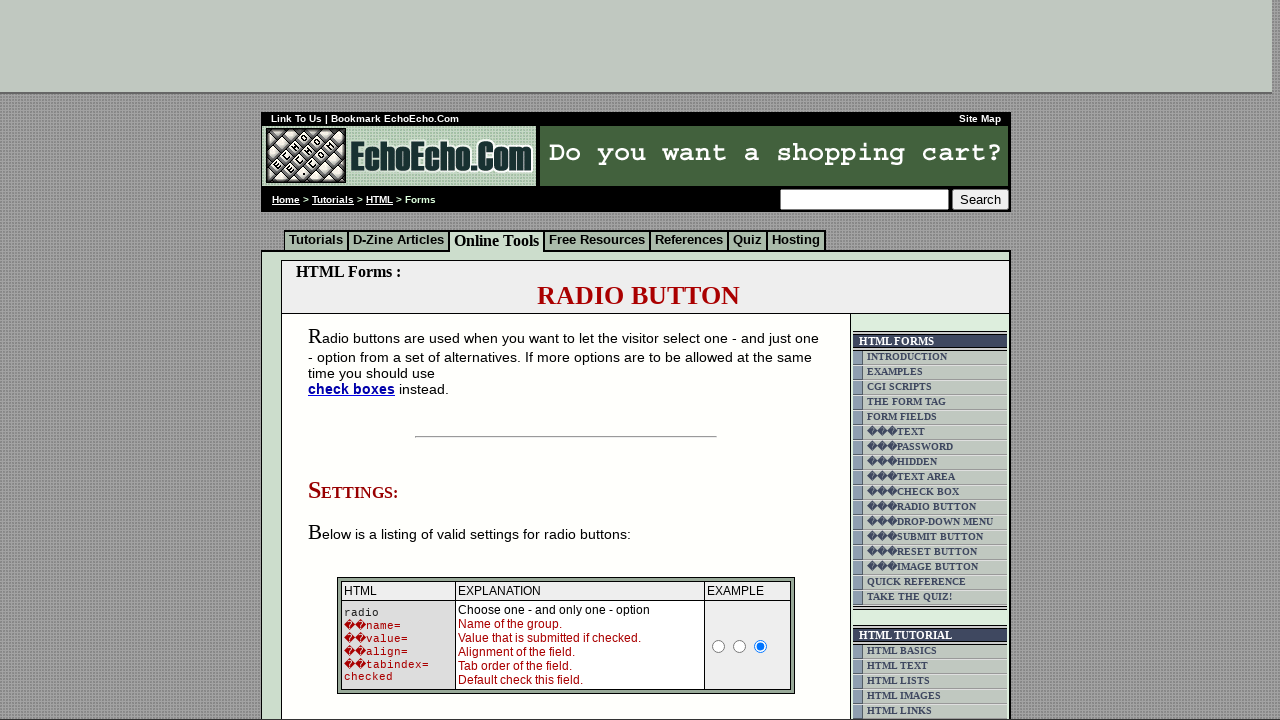

Clicked the first radio button with type='radio'
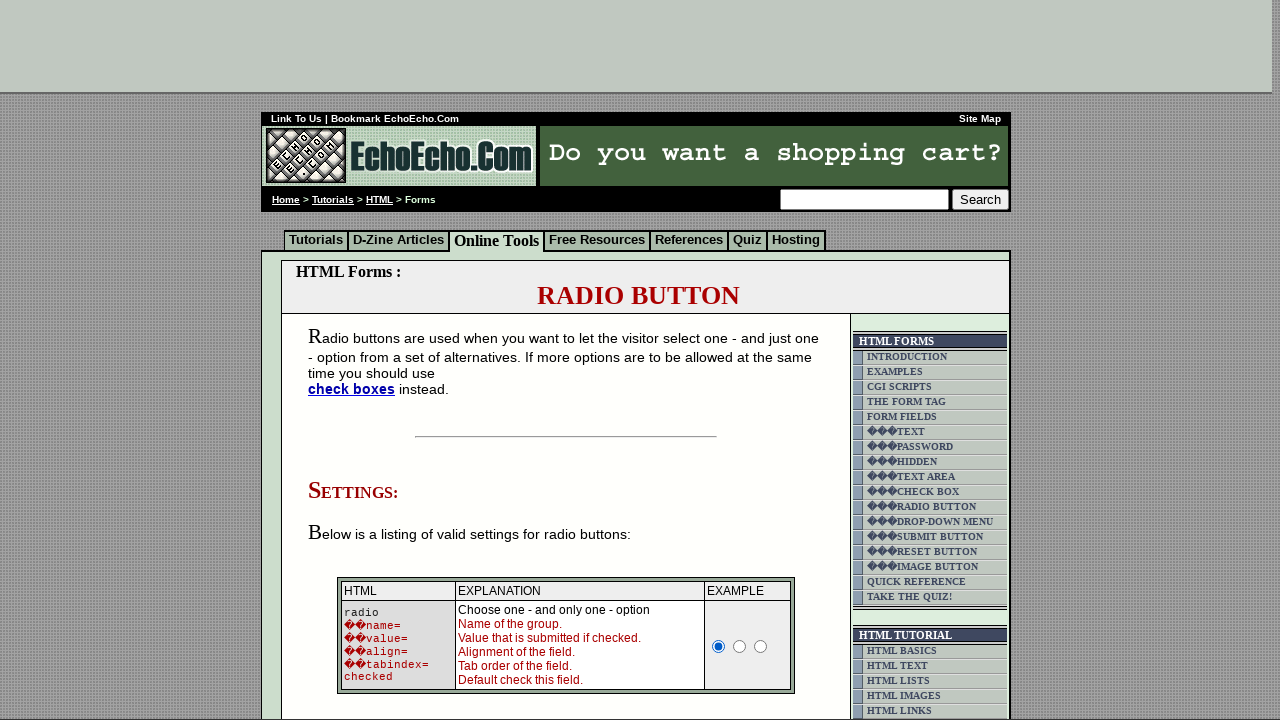

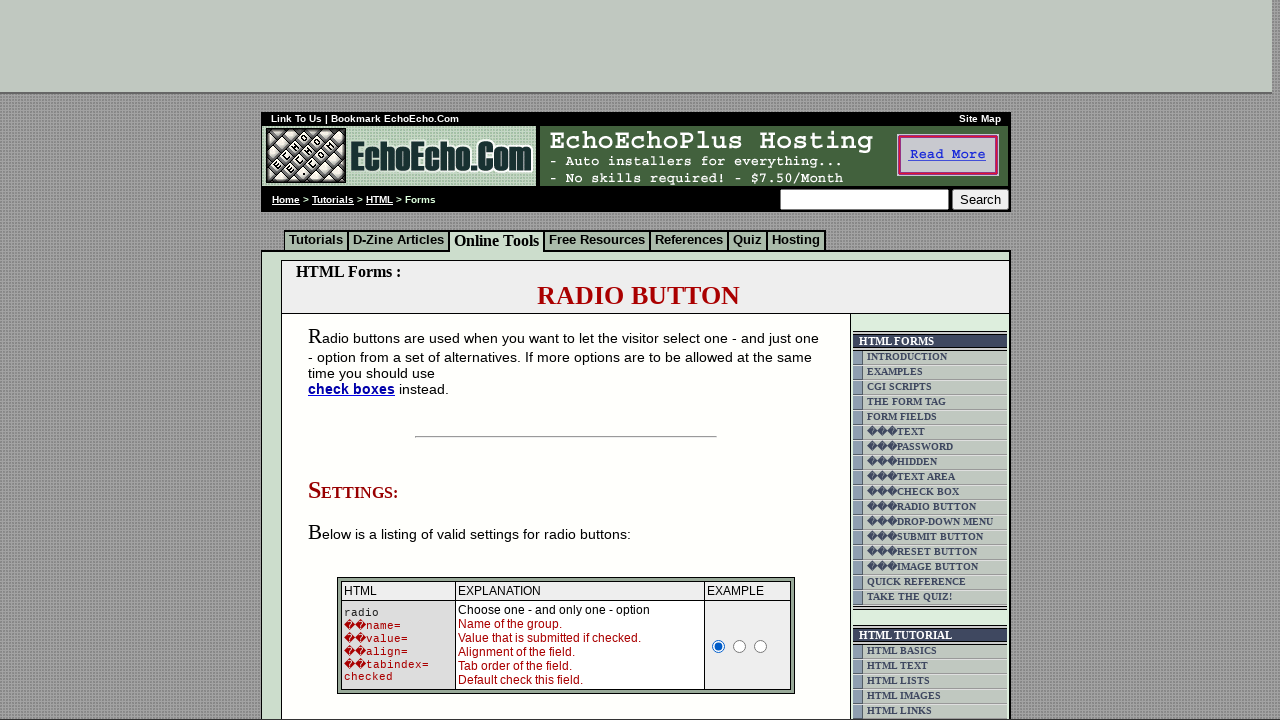